Tests the SWAPI interactive API with invalid data to verify error handling when searching for people

Starting URL: https://swapi.dev/

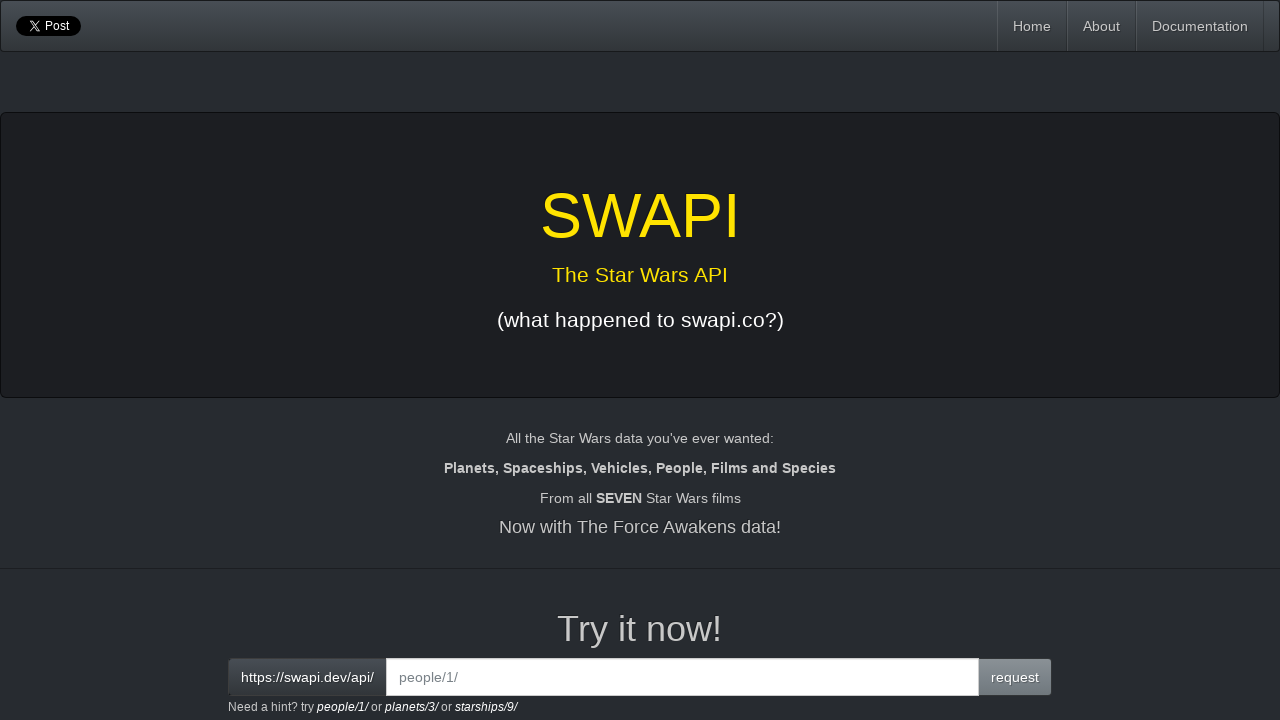

Filled interactive field with invalid API endpoint containing special characters on #interactive
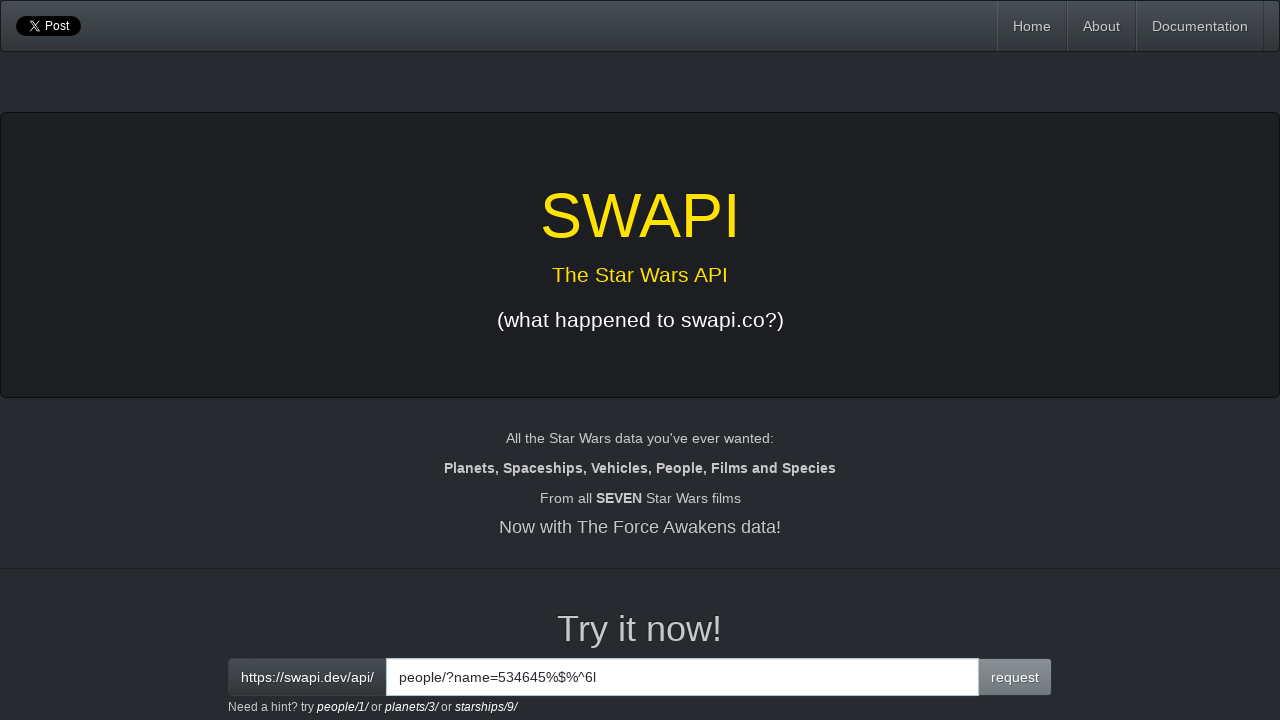

Clicked request button to submit invalid search at (1015, 677) on button:has-text('request')
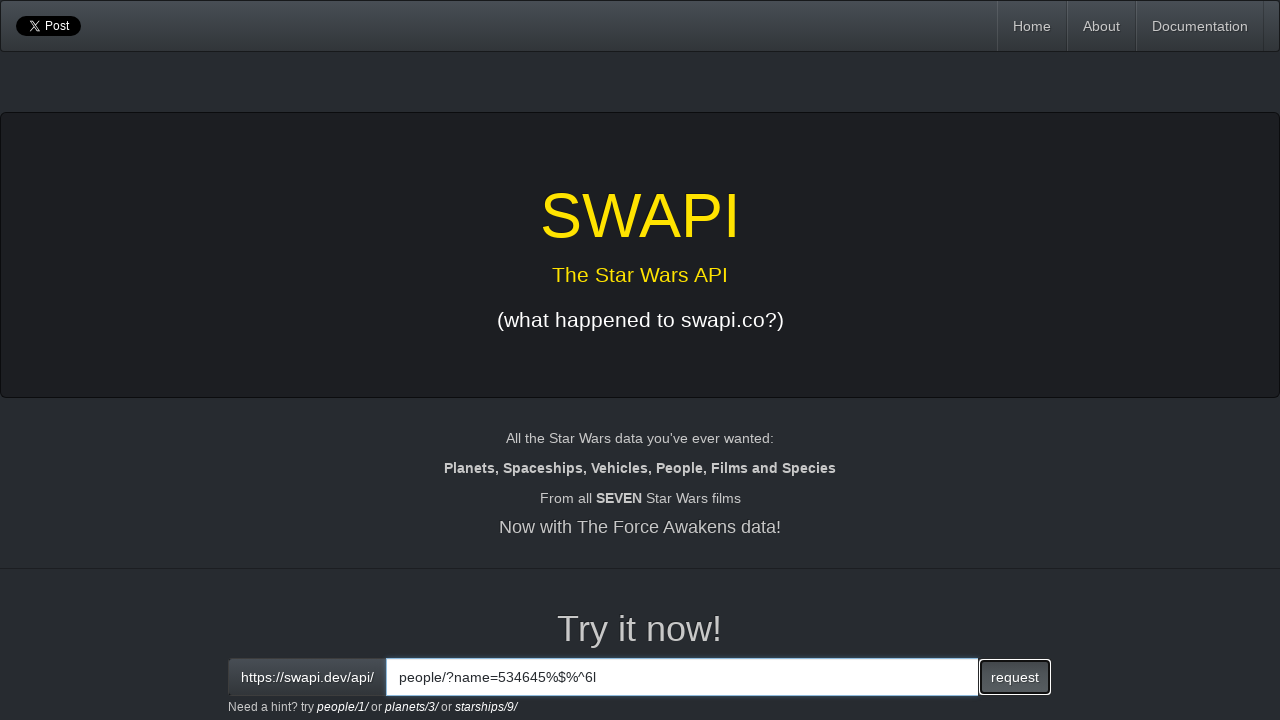

Verified error output is displayed in response
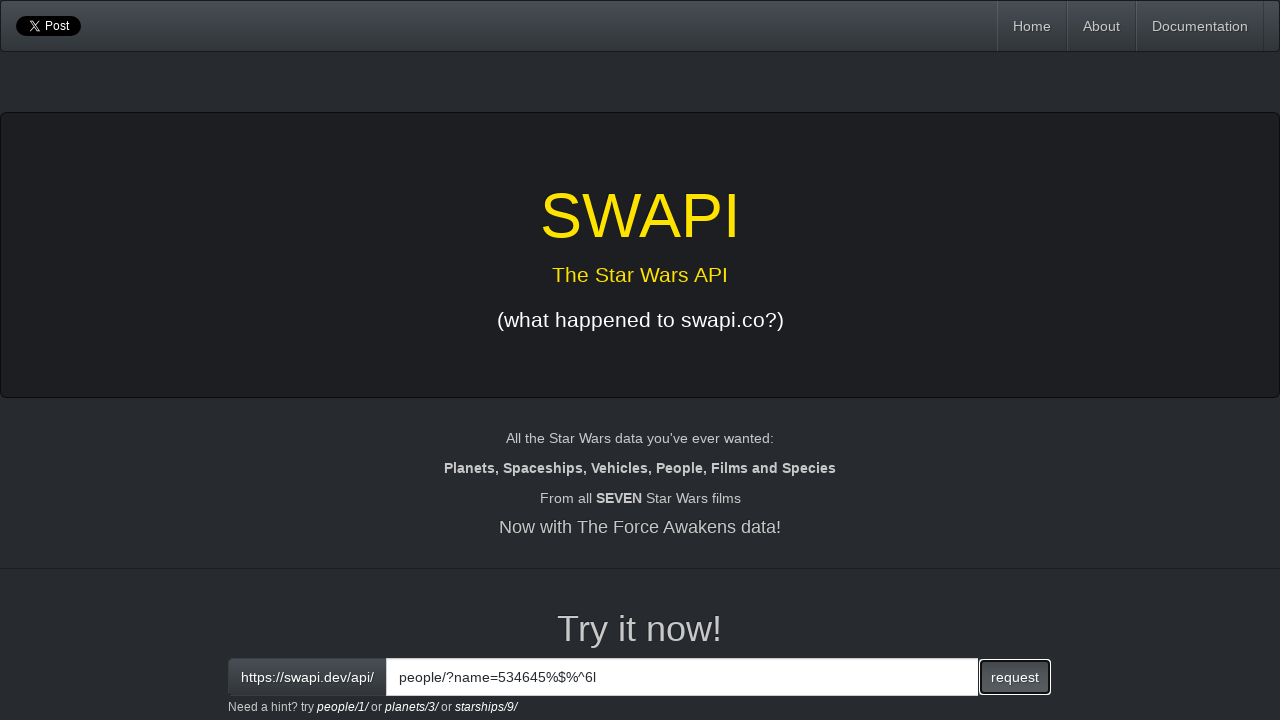

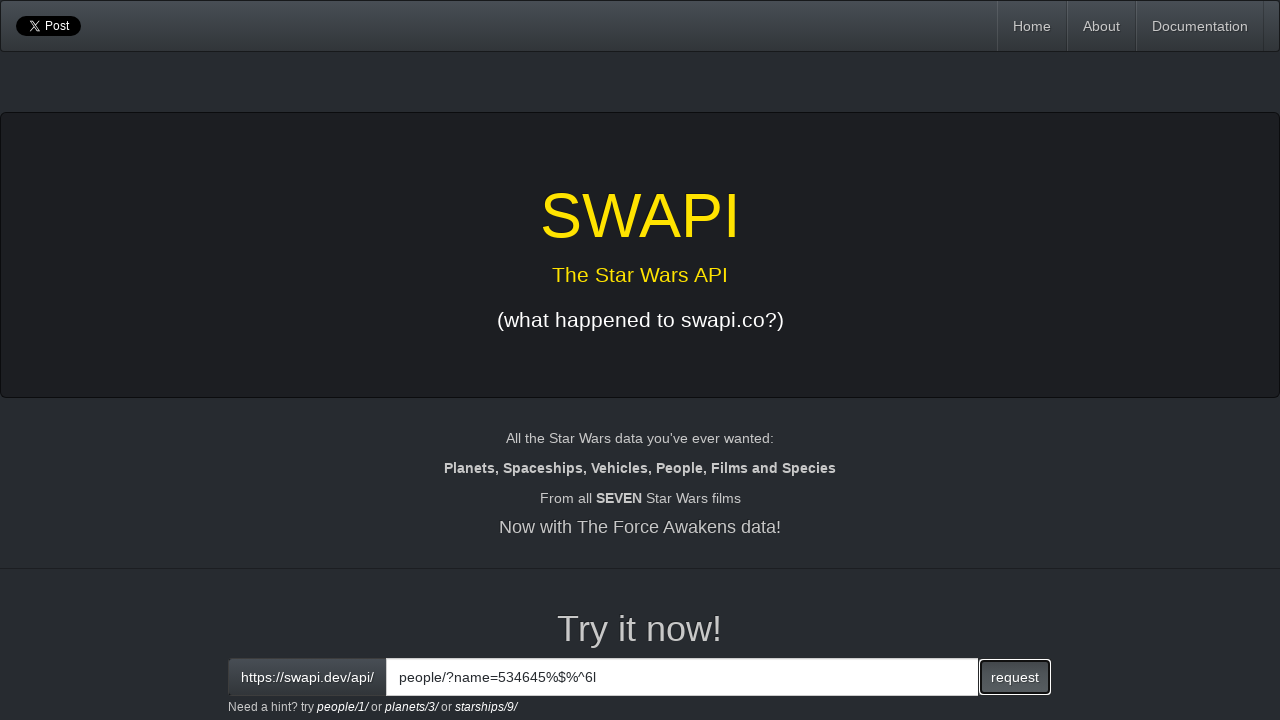